Tests the Checkboxradio widget by clicking on checkbox and radio button options

Starting URL: https://jqueryui.com/

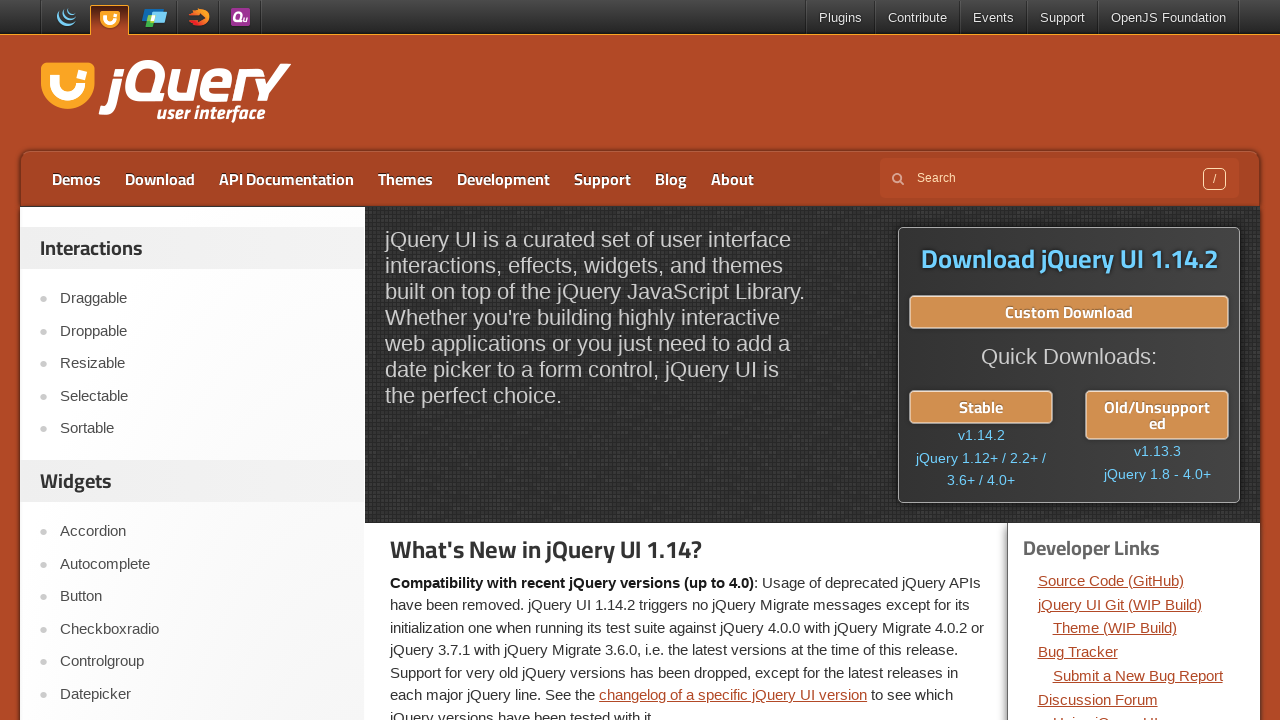

Clicked on Checkboxradio link at (202, 629) on a:has-text('Checkboxradio')
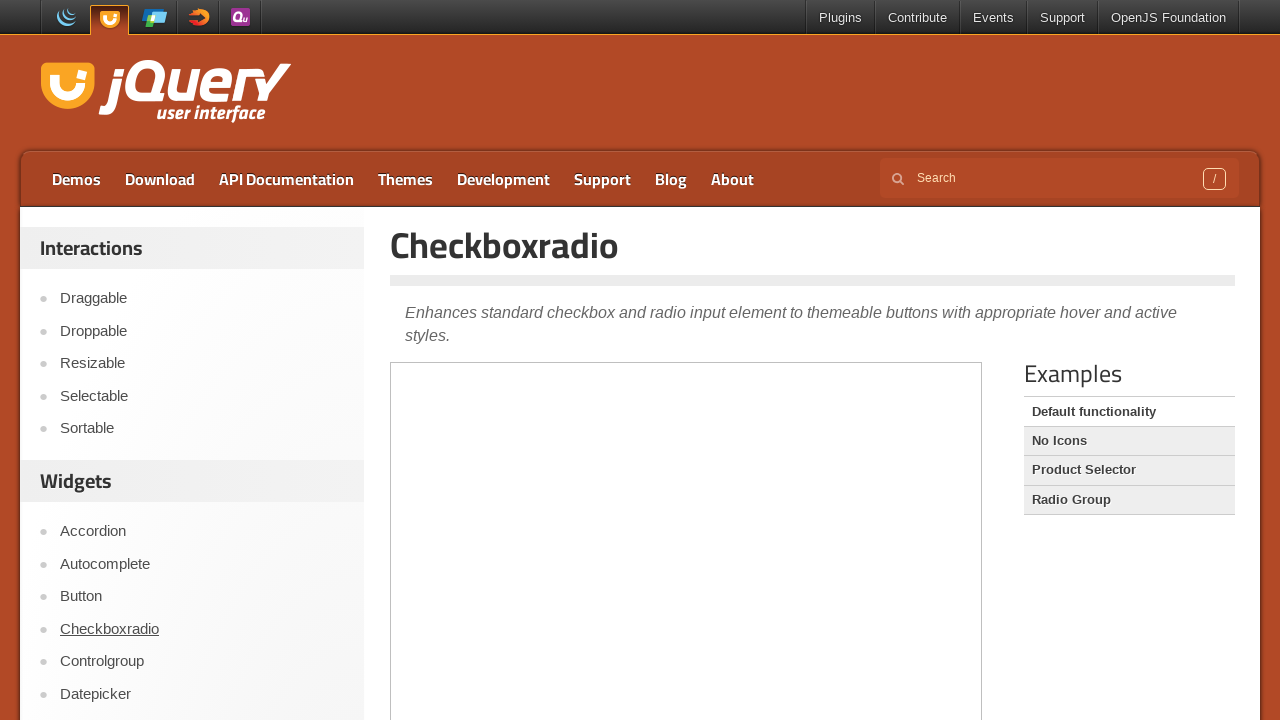

Demo frame loaded
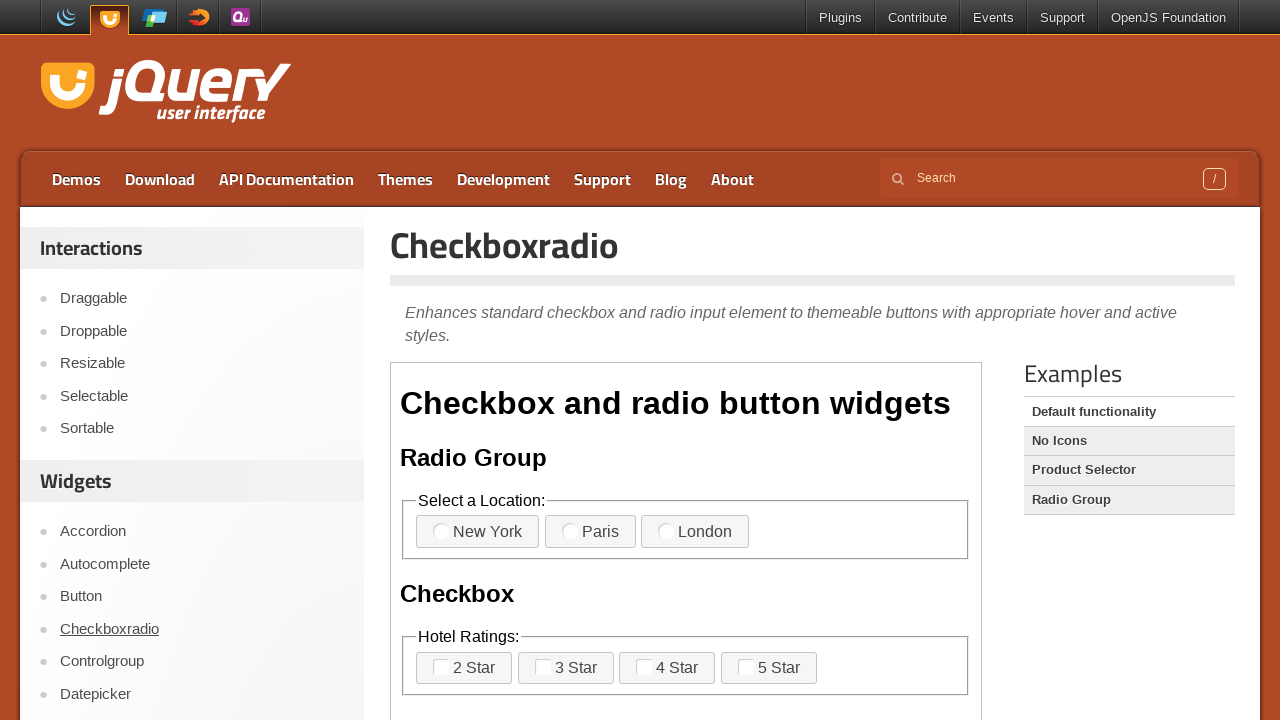

Located demo iframe
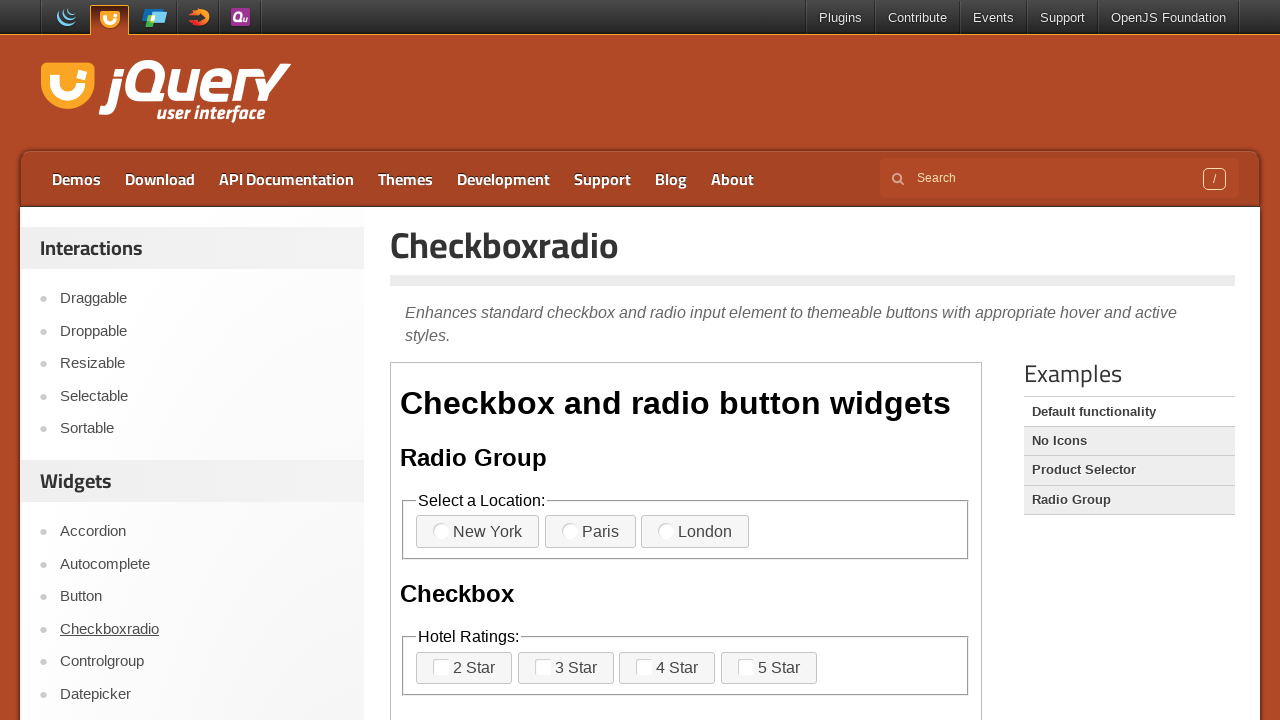

Clicked checkbox option 1 at (464, 668) on iframe.demo-frame >> internal:control=enter-frame >> label[for='checkbox-1']
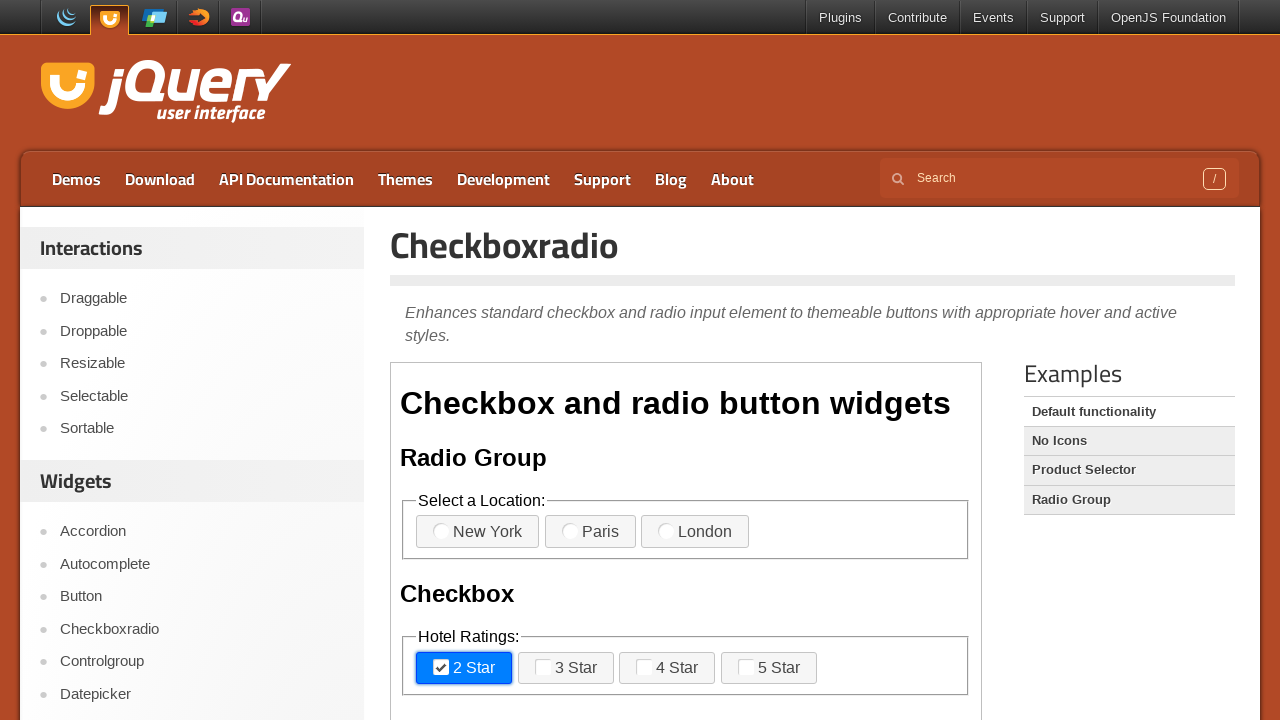

Clicked checkbox option 2 at (566, 668) on iframe.demo-frame >> internal:control=enter-frame >> label[for='checkbox-2']
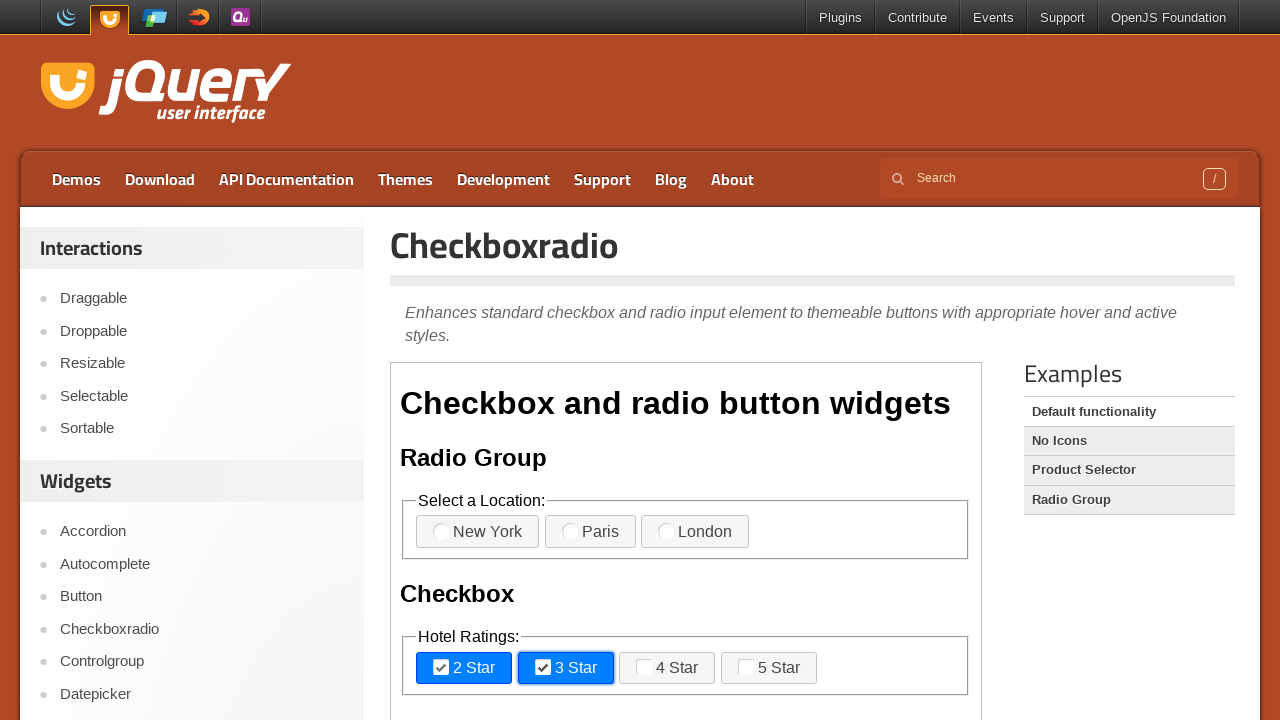

Clicked radio button option 1 at (478, 532) on iframe.demo-frame >> internal:control=enter-frame >> label[for='radio-1']
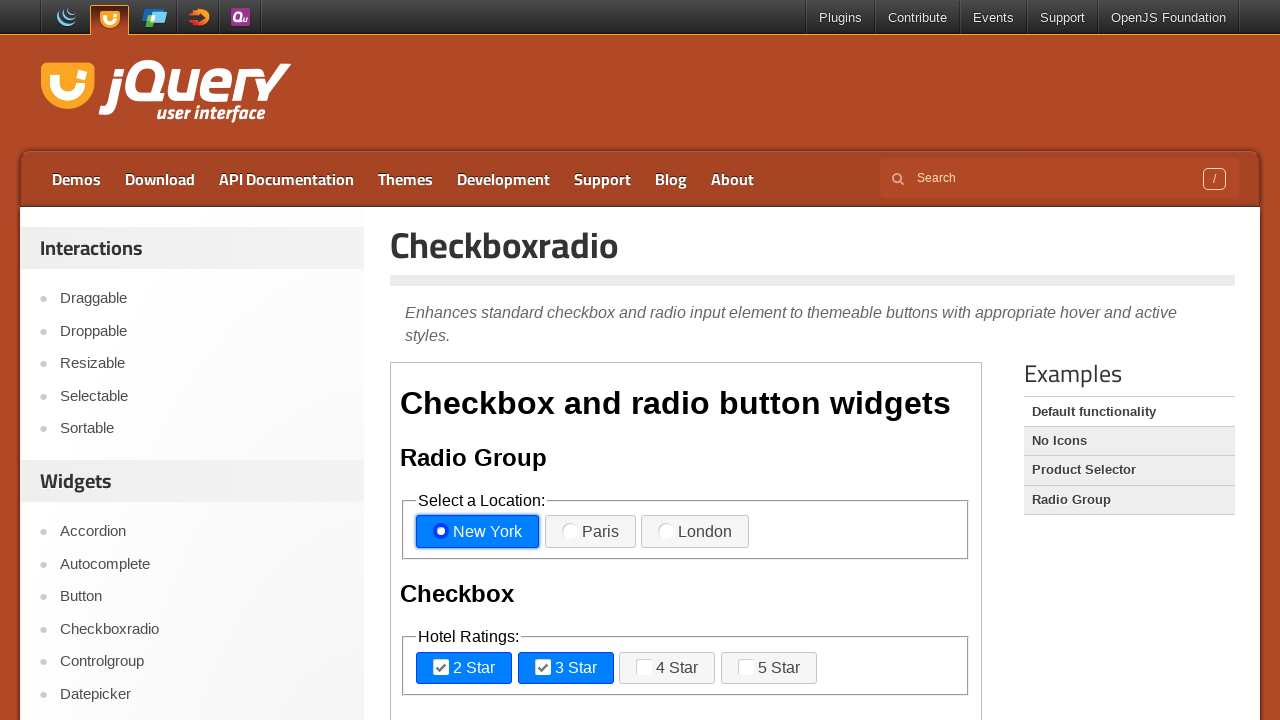

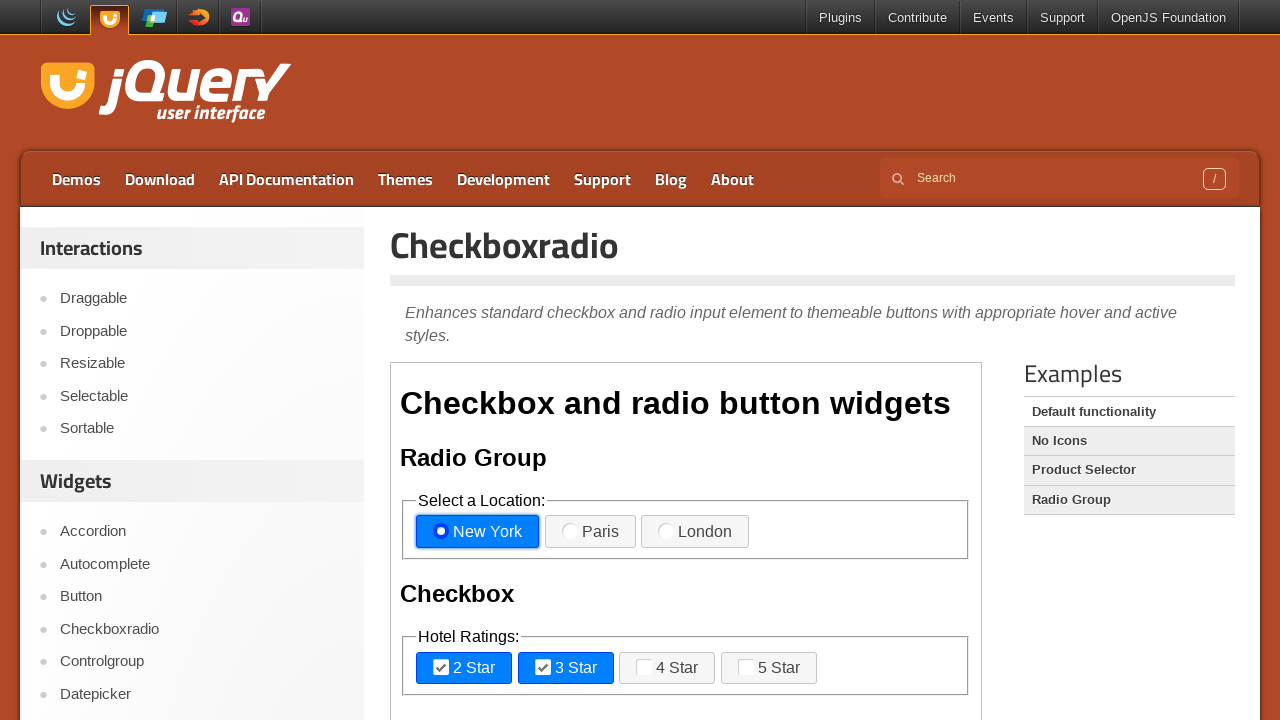